Tests dropdown and multi-select list functionality by selecting options from a languages dropdown and a Selenium suite multi-select list, including selecting and deselecting options

Starting URL: https://chandanachaitanya.github.io/selenium-practice-site/

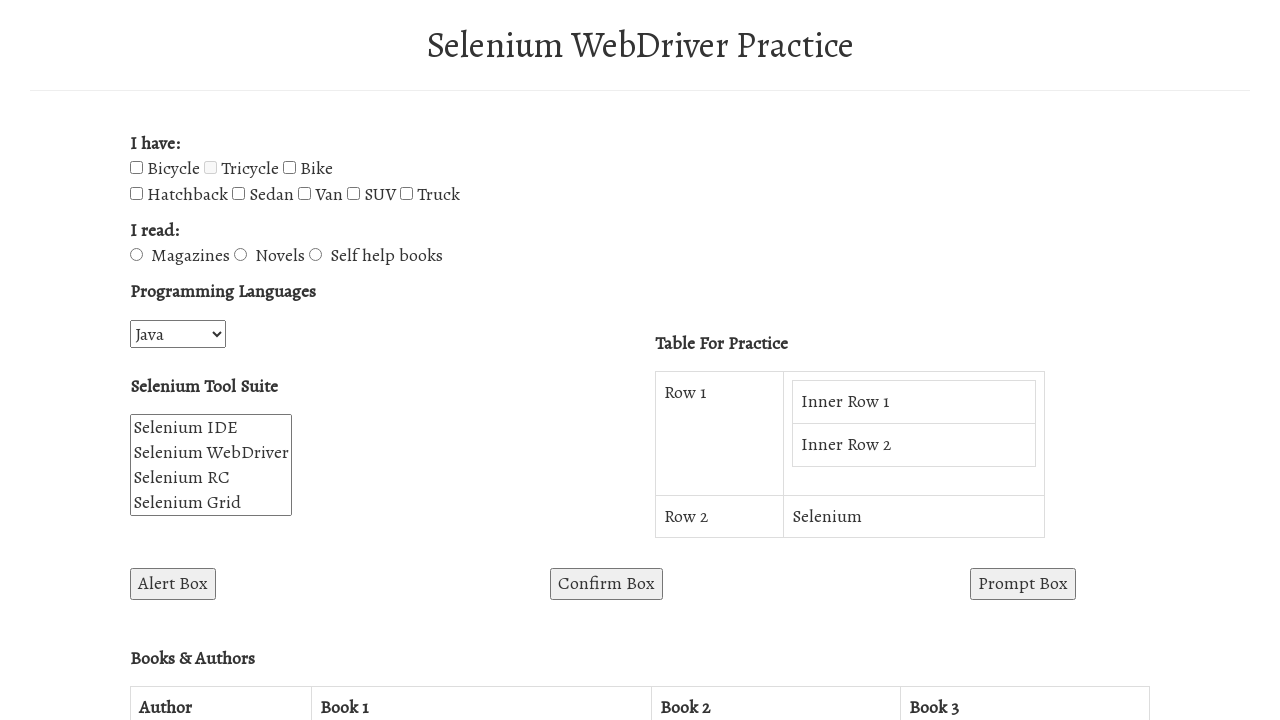

Selected 'C++' from languages dropdown on select[name='languages']
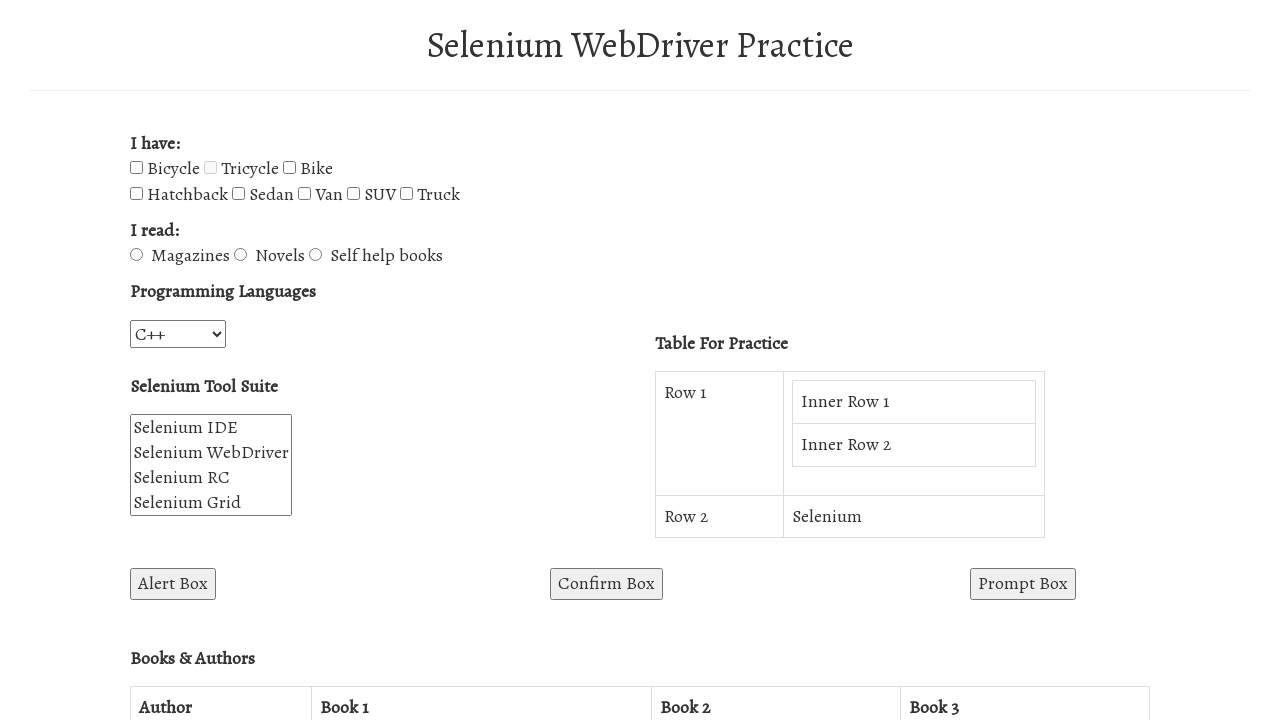

Selected 'Selenium RC' from selenium_suite multi-select list on select[name='selenium_suite']
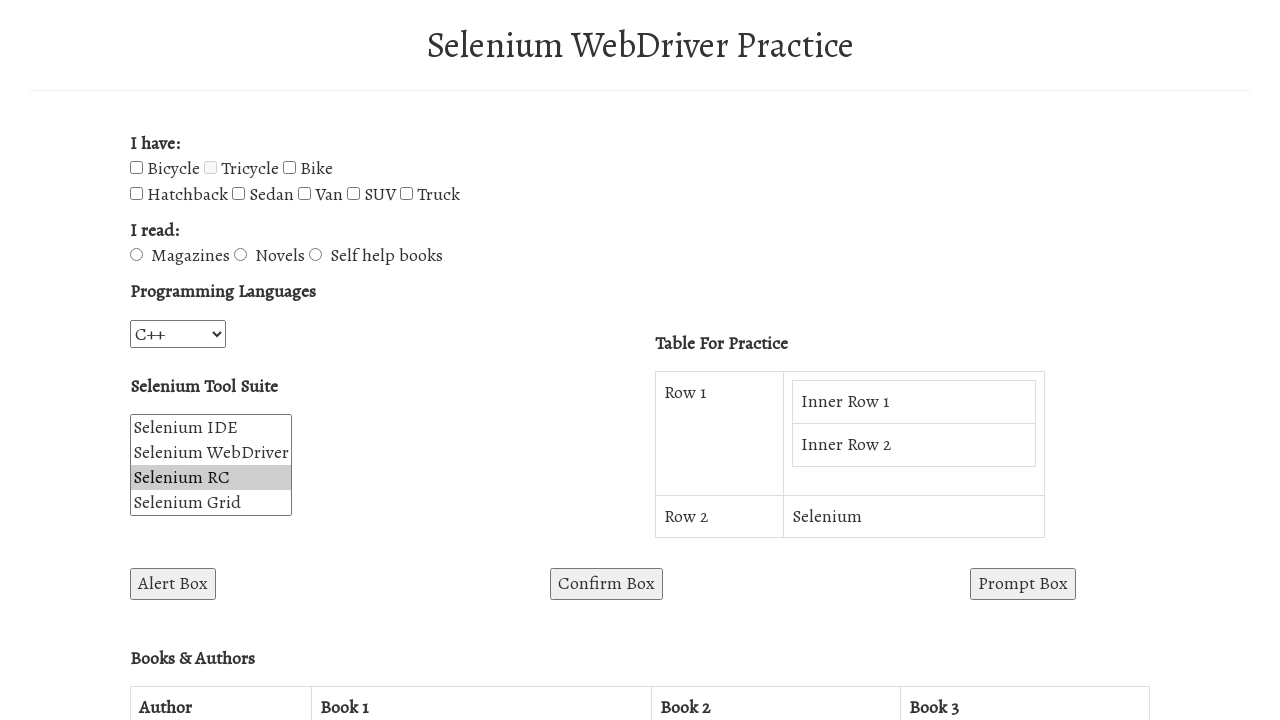

Selected option at index 2 from selenium_suite multi-select list on select[name='selenium_suite']
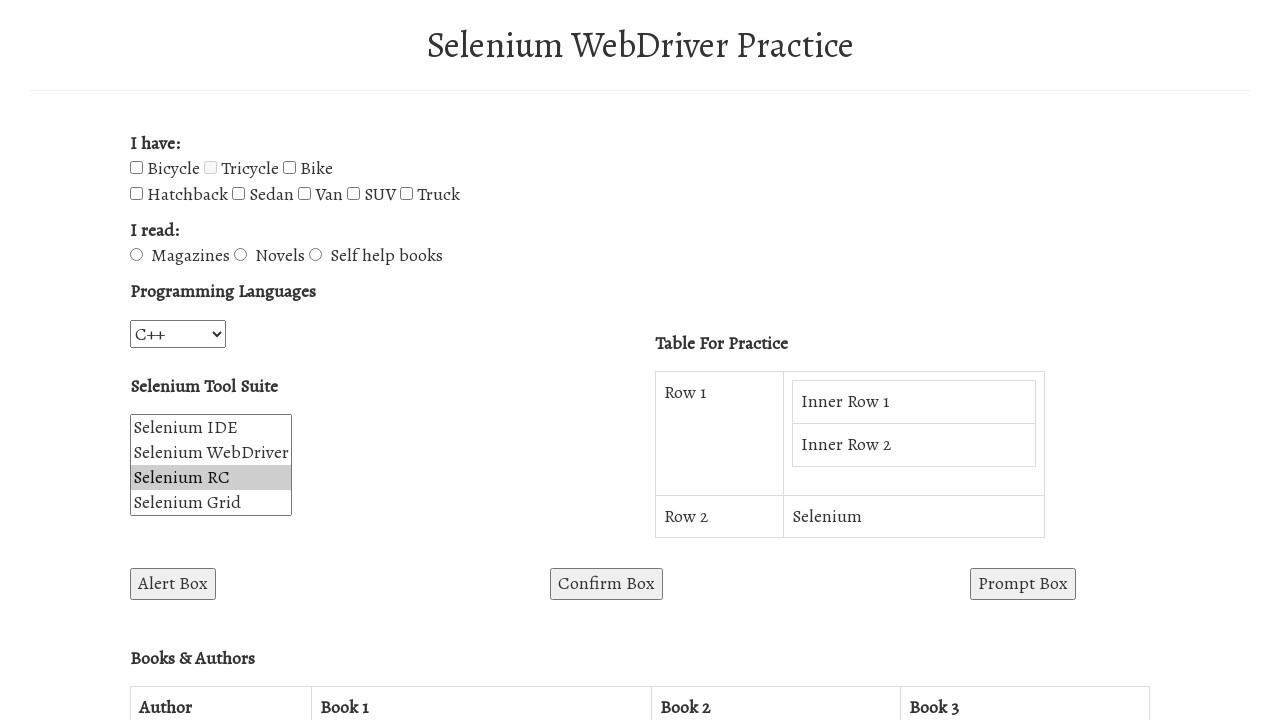

Selected option at index 1 from selenium_suite multi-select list on select[name='selenium_suite']
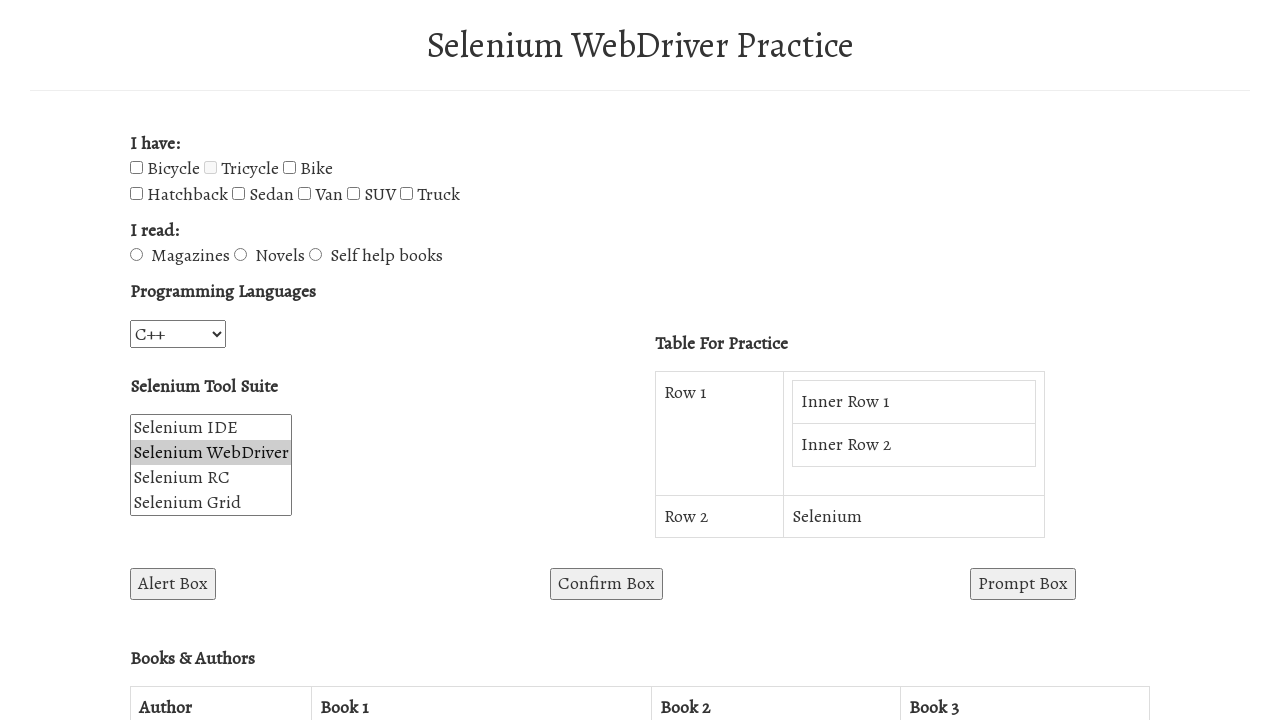

Deselected option at index 2 from selenium_suite multi-select list
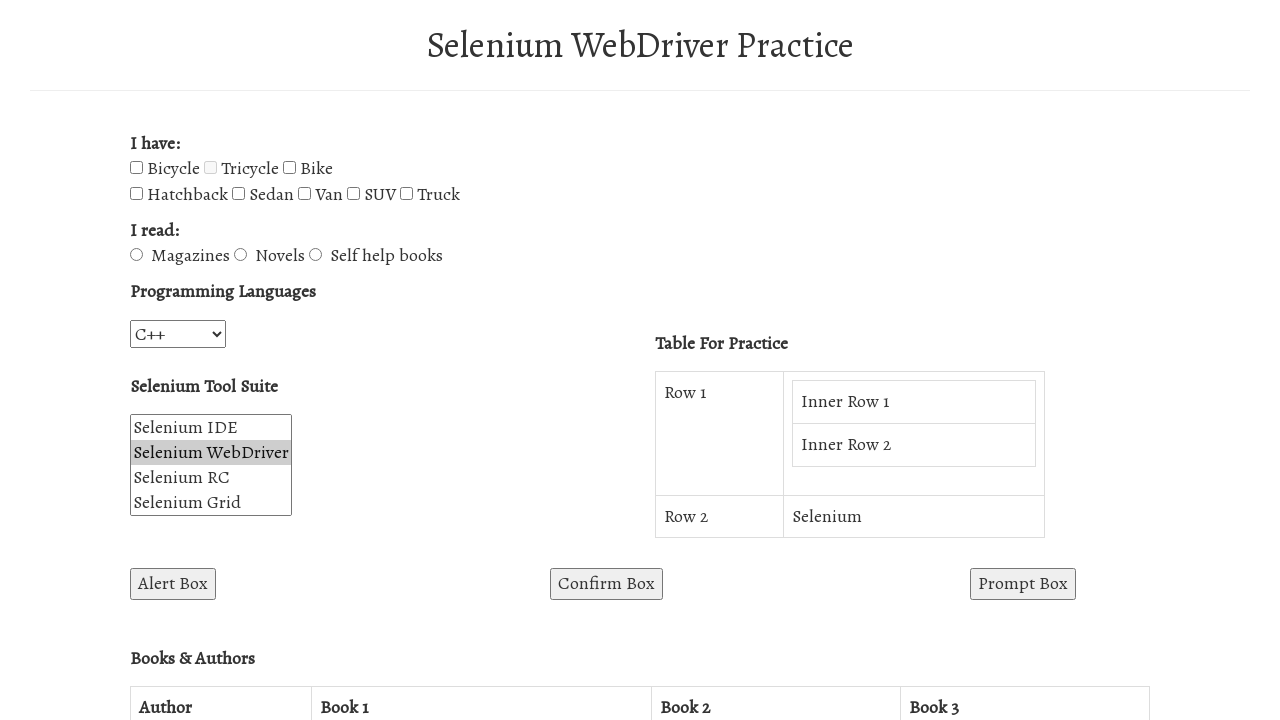

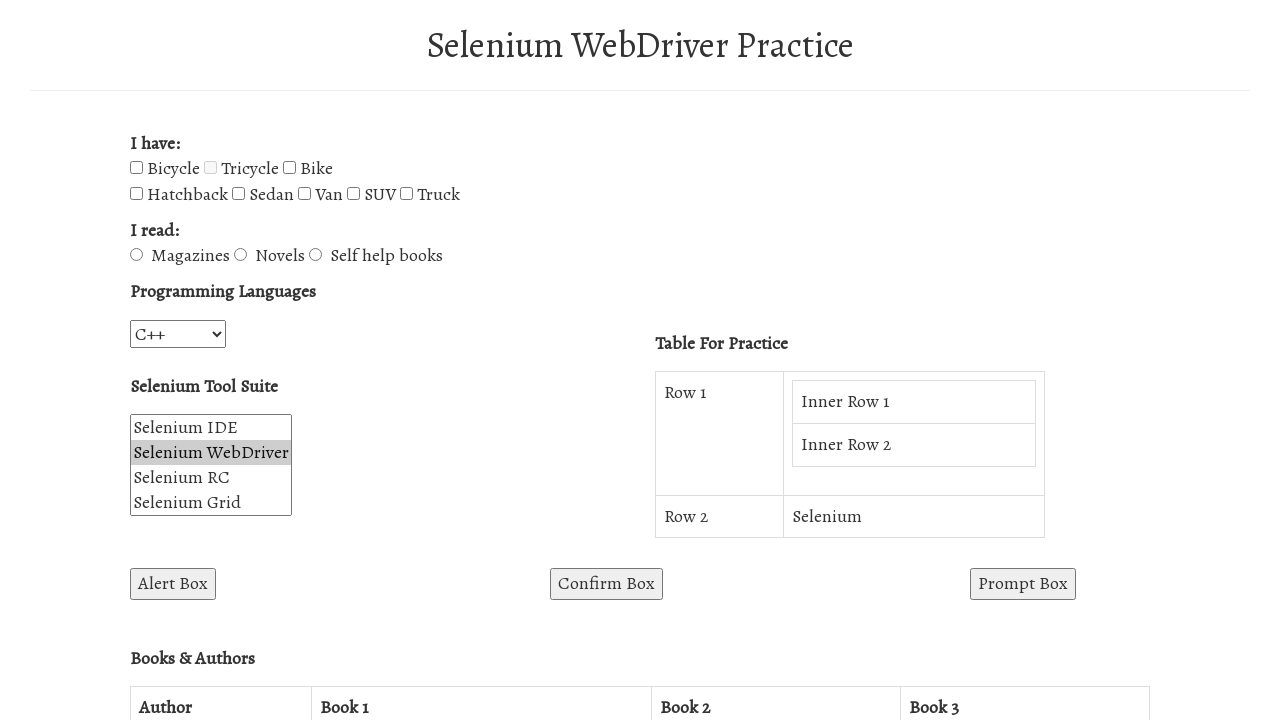